Tests checkbox functionality by verifying the total count of checkboxes, then toggling a checkbox and asserting its selected state changes correctly

Starting URL: http://qaclickacademy.com/practice.php

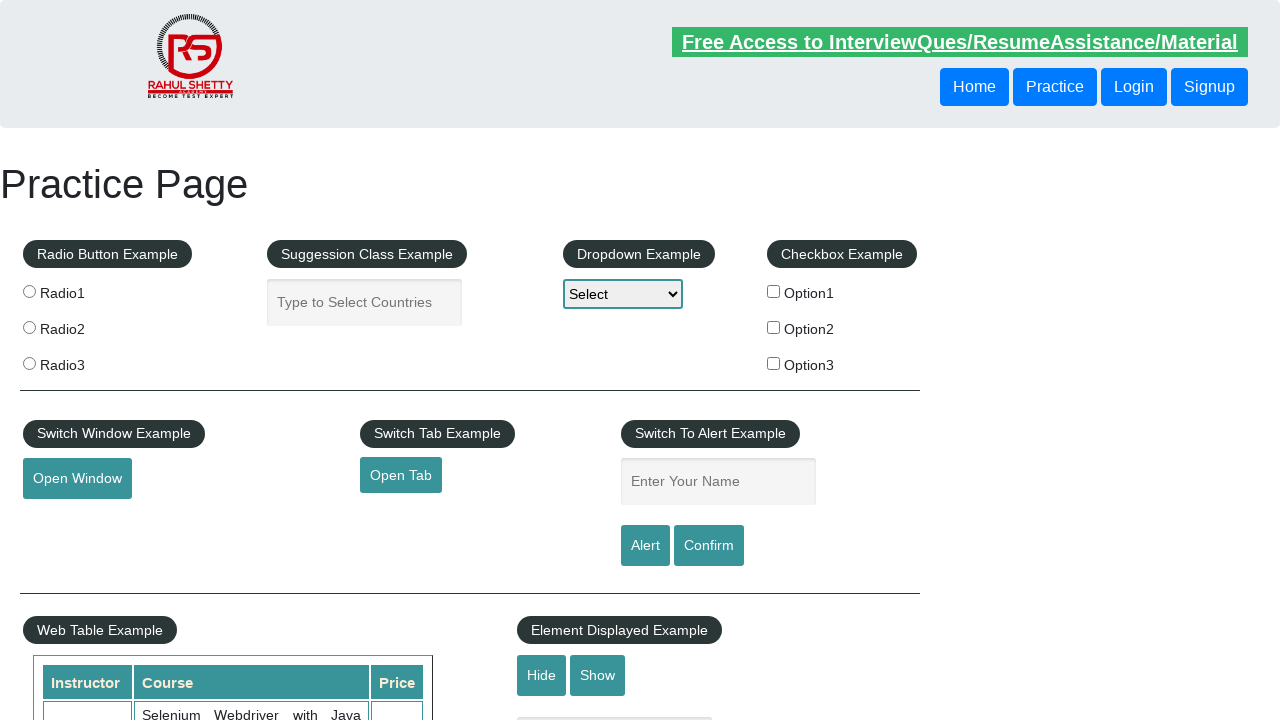

Navigated to QA Click Academy practice page
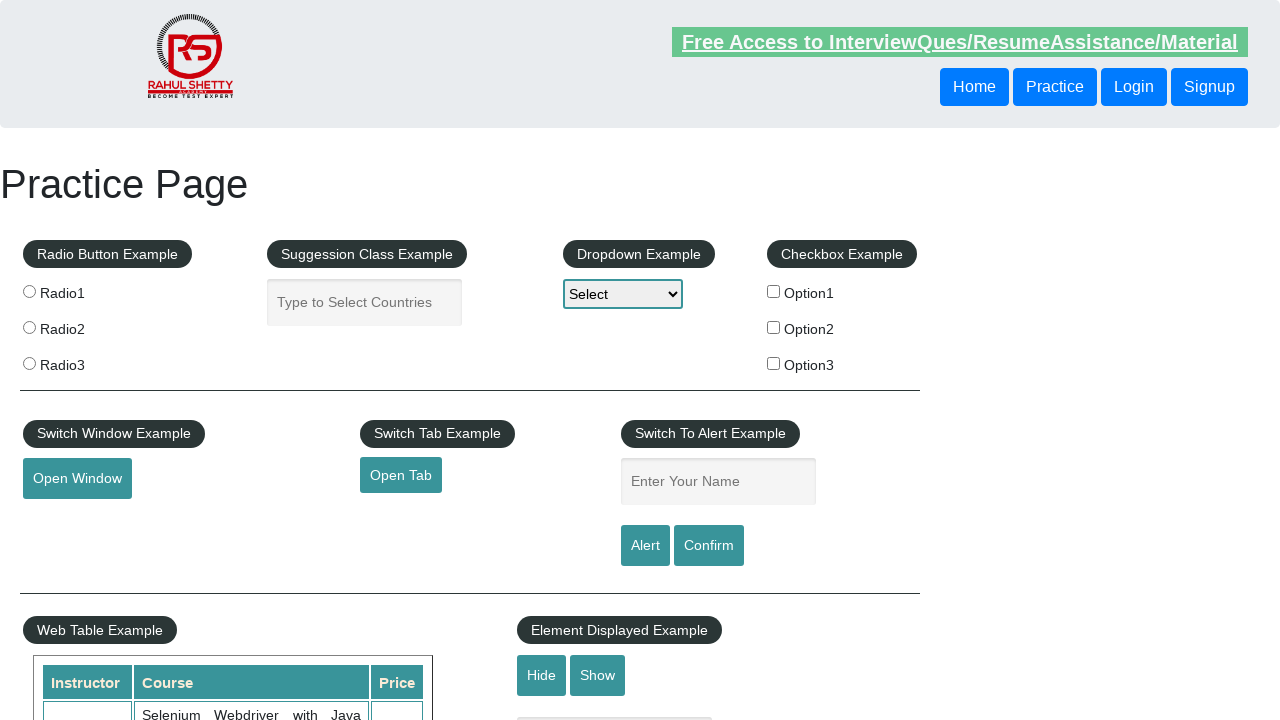

Located all checkboxes on the page
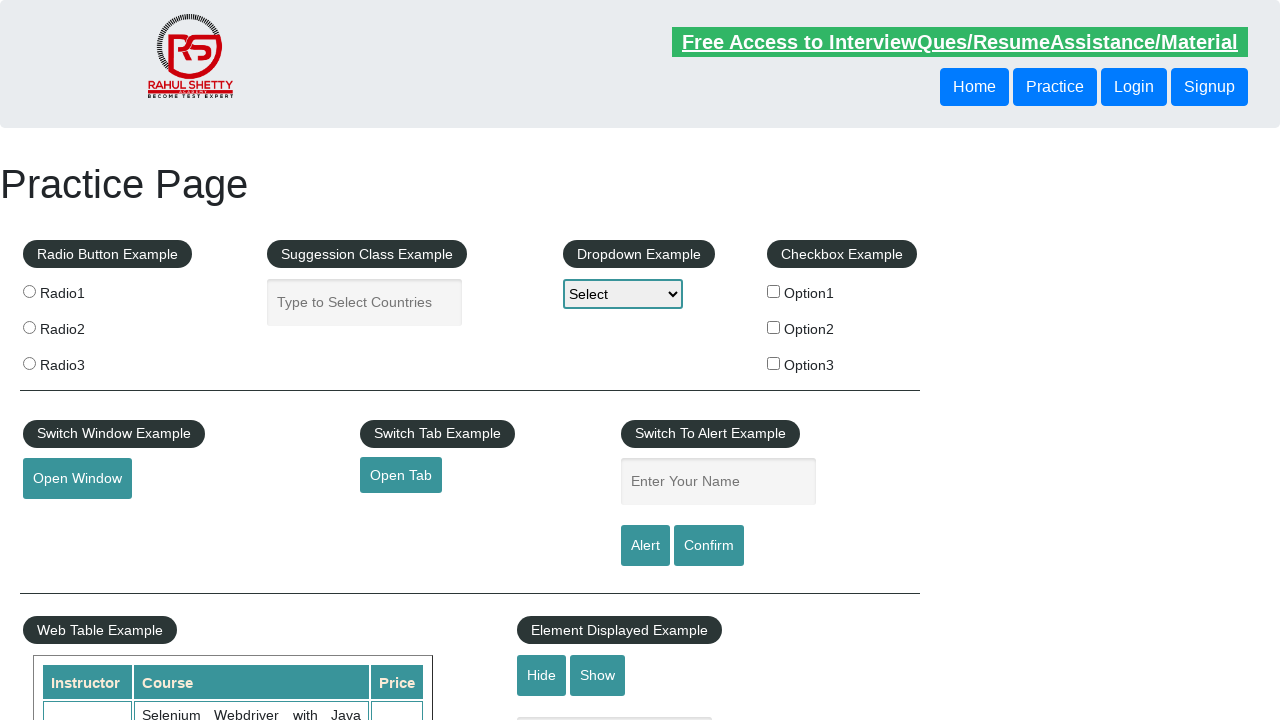

Counted total checkboxes: 3
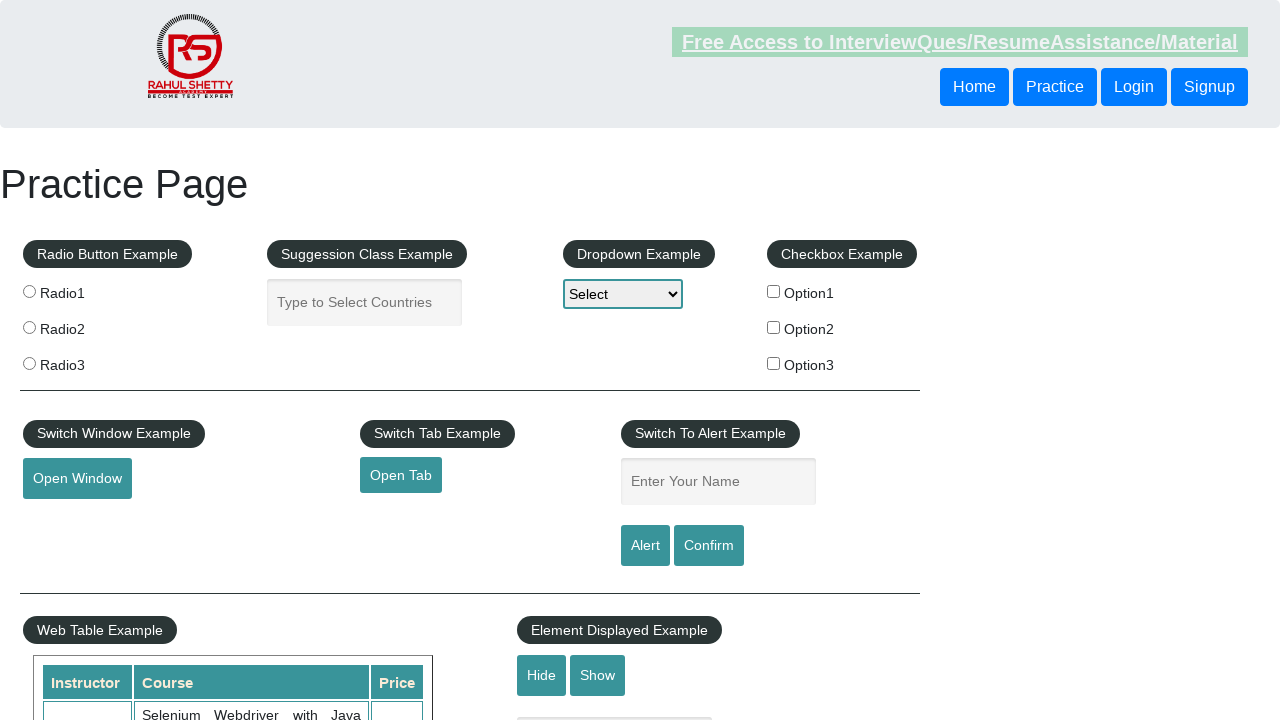

Clicked checkbox #checkBoxOption1 to select it at (774, 291) on #checkBoxOption1
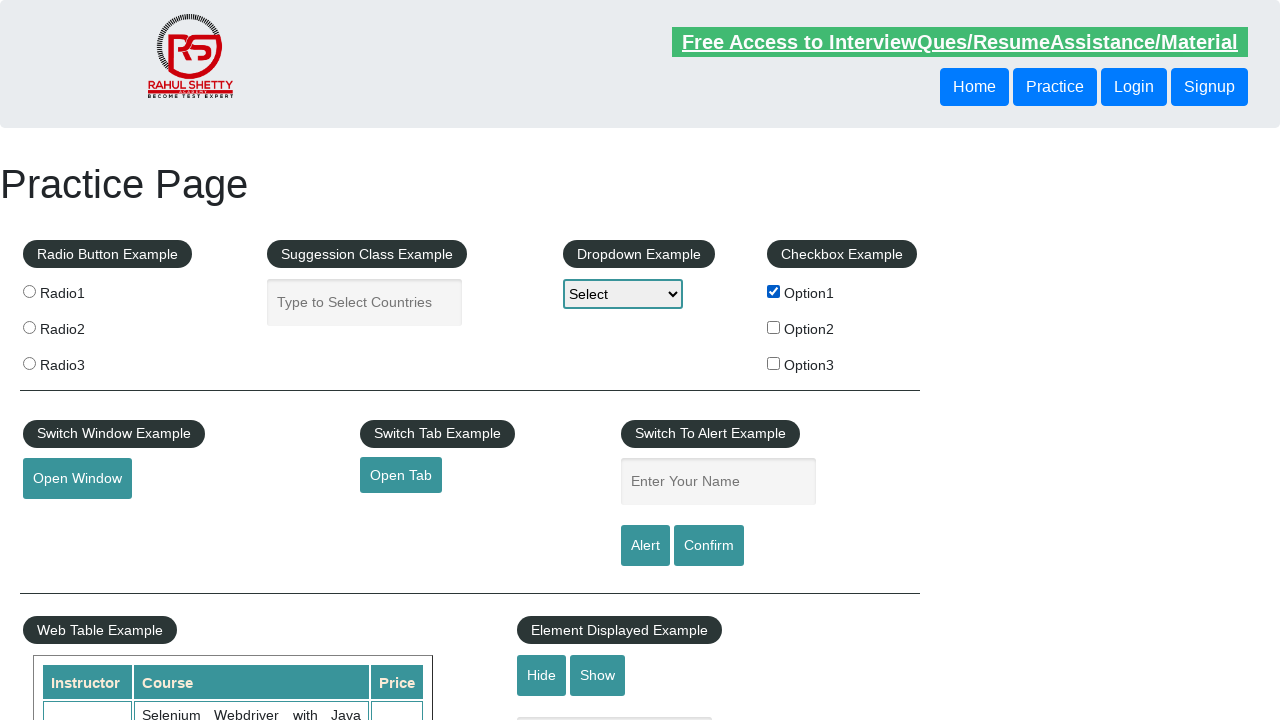

Verified that #checkBoxOption1 is selected
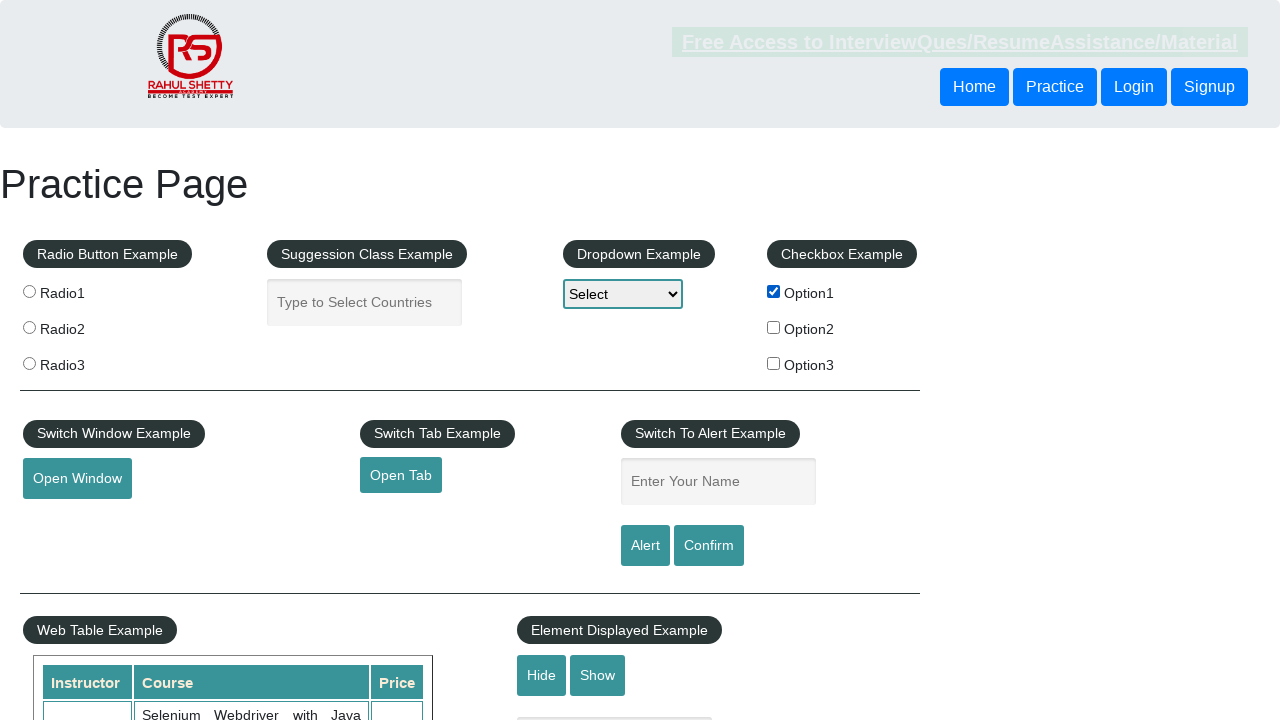

Clicked checkbox #checkBoxOption1 again to unselect it at (774, 291) on #checkBoxOption1
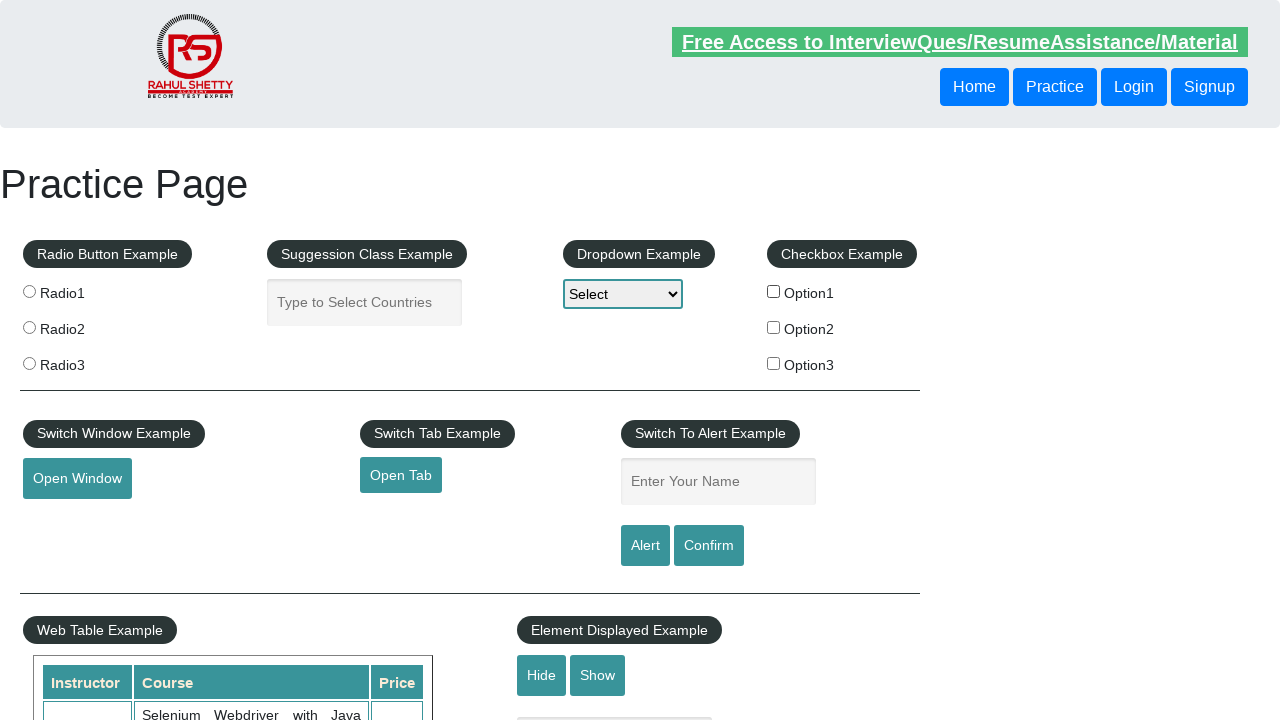

Verified that #checkBoxOption1 is no longer selected
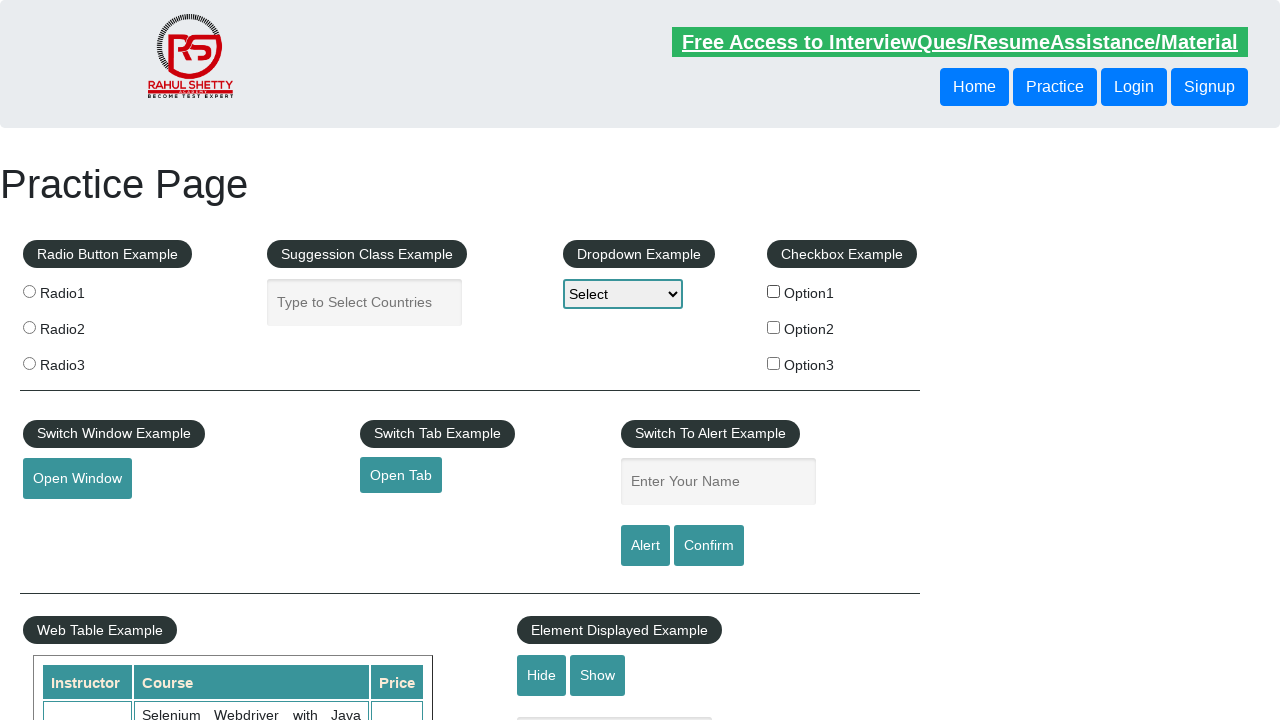

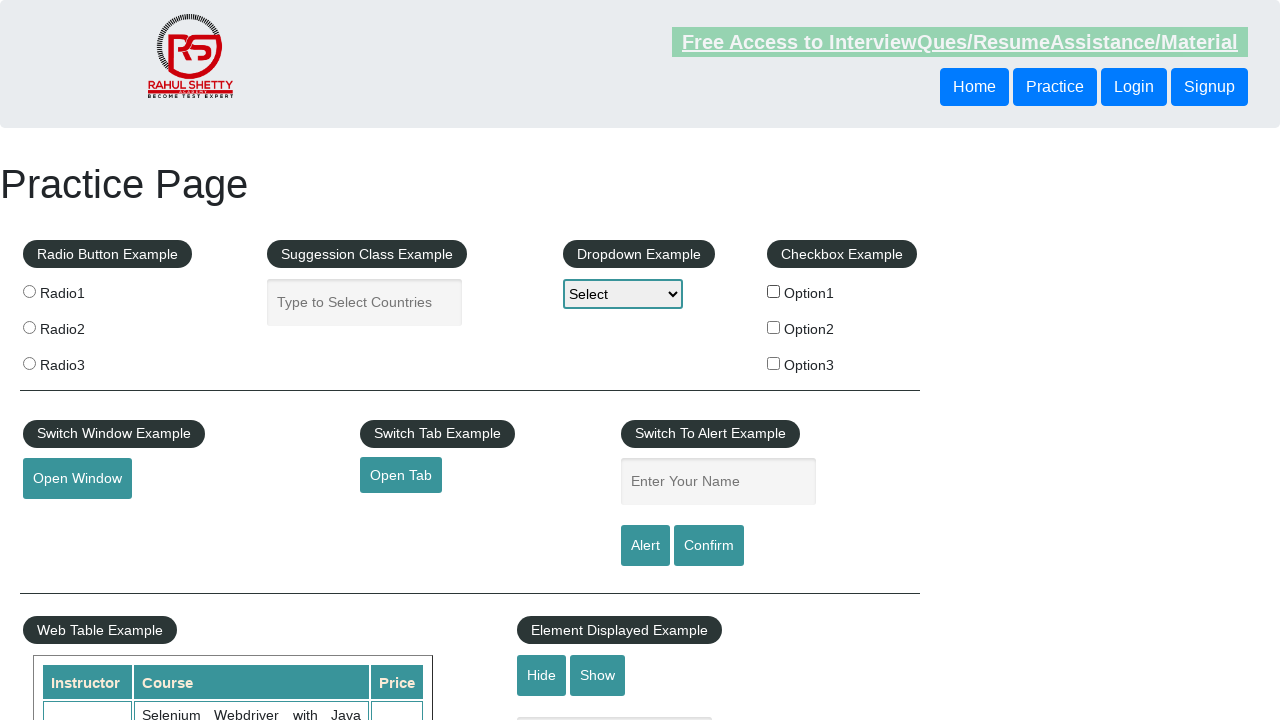